Tests accessing all lastname cells from the third column of table1

Starting URL: http://automationbykrishna.com/#

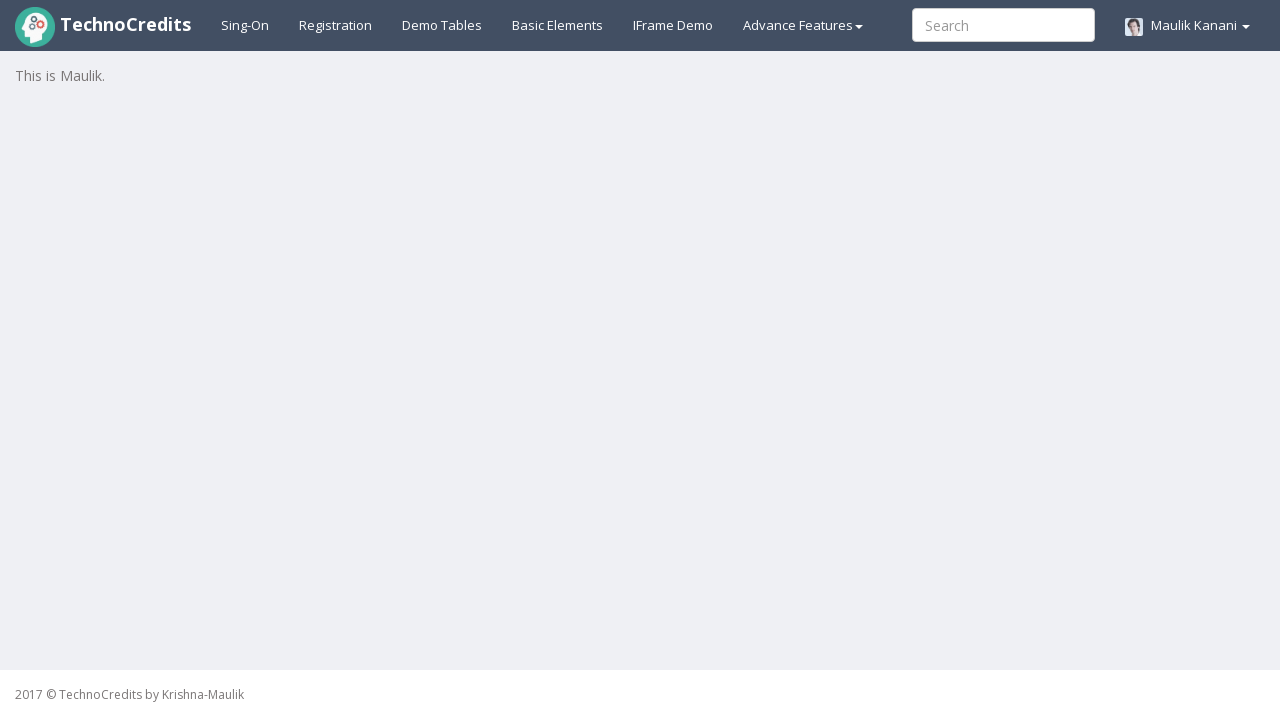

Clicked on demo tables link at (442, 25) on xpath=//a[@id='demotable']
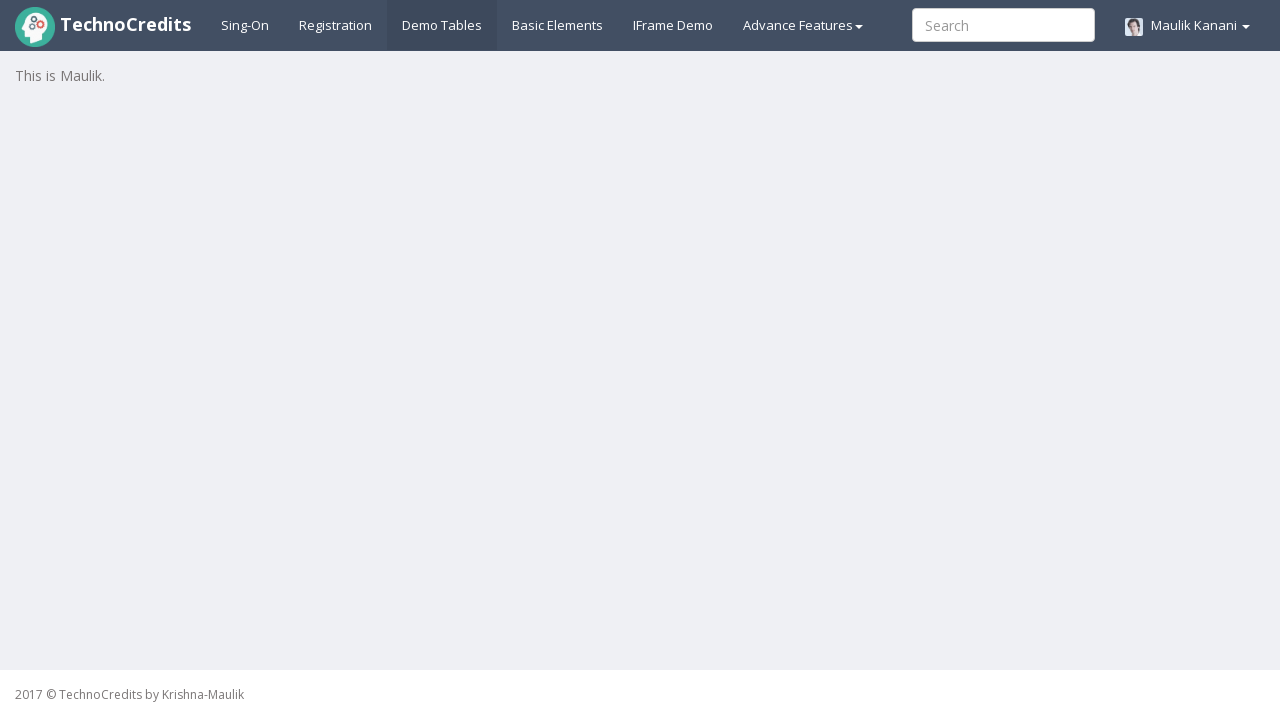

Waited for table1 tbody rows to load
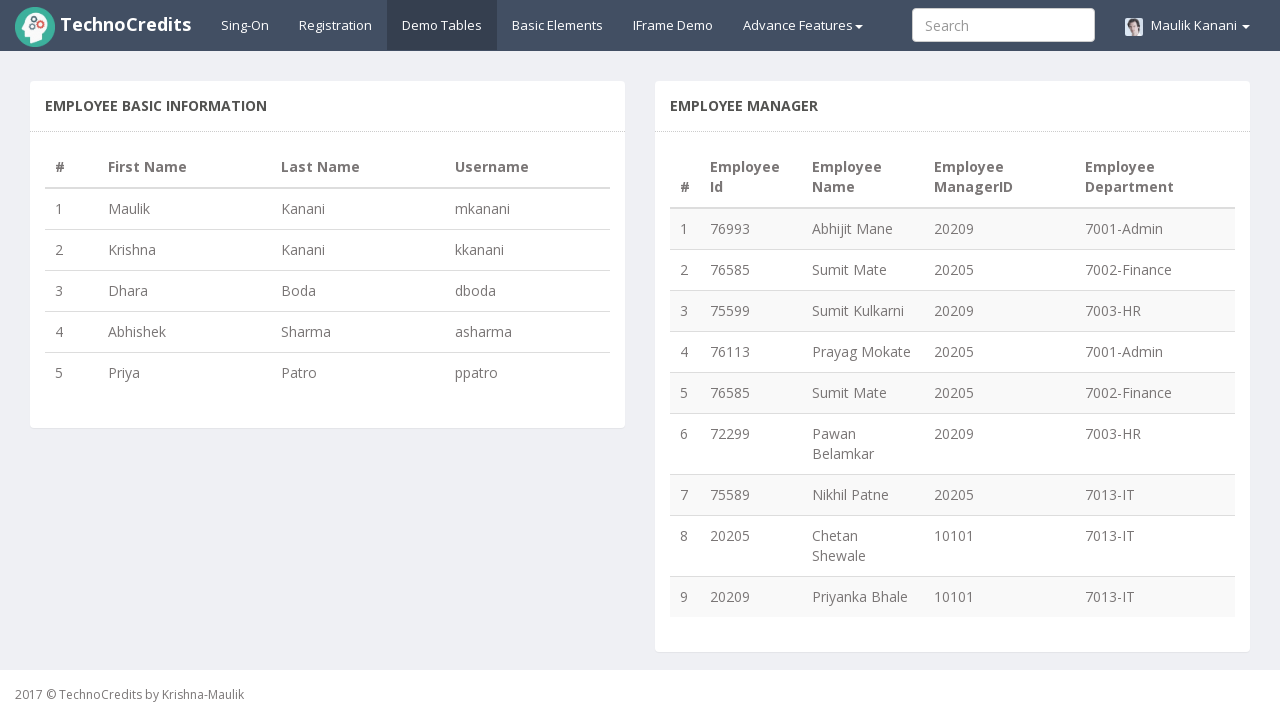

Retrieved row count from table1: 5 rows
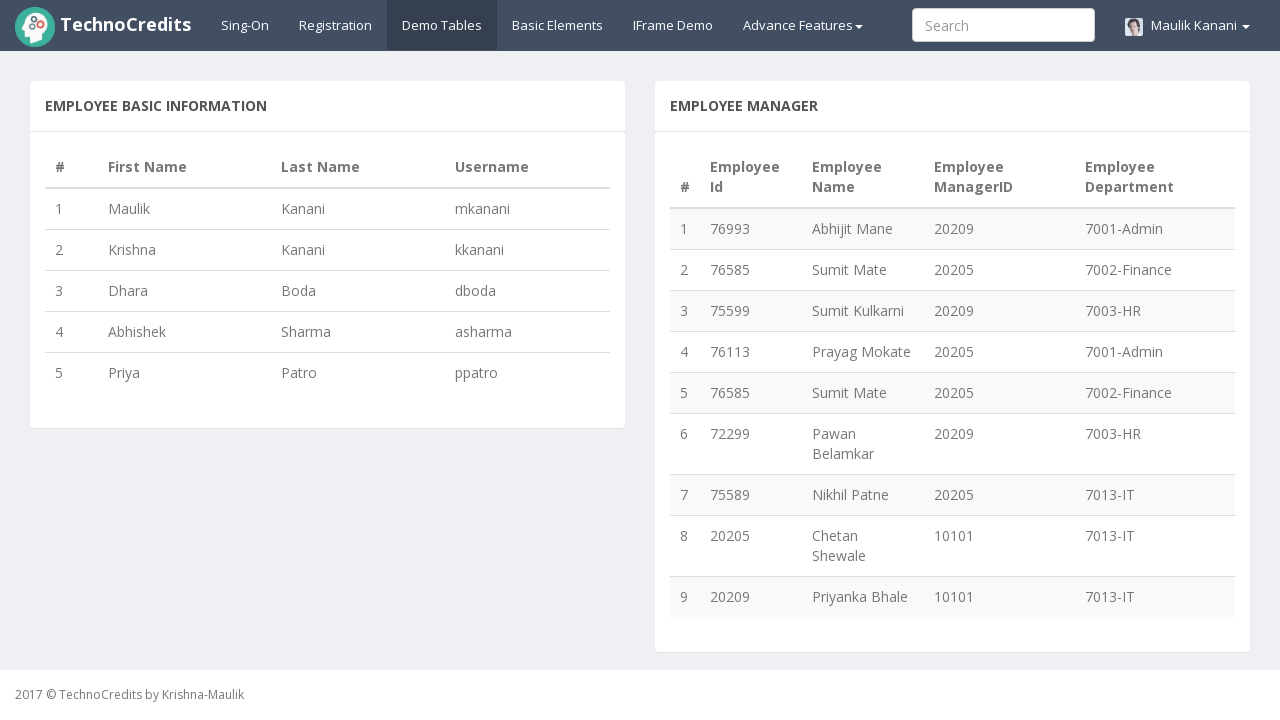

Verified lastname cell (column 3) in row 1 is visible
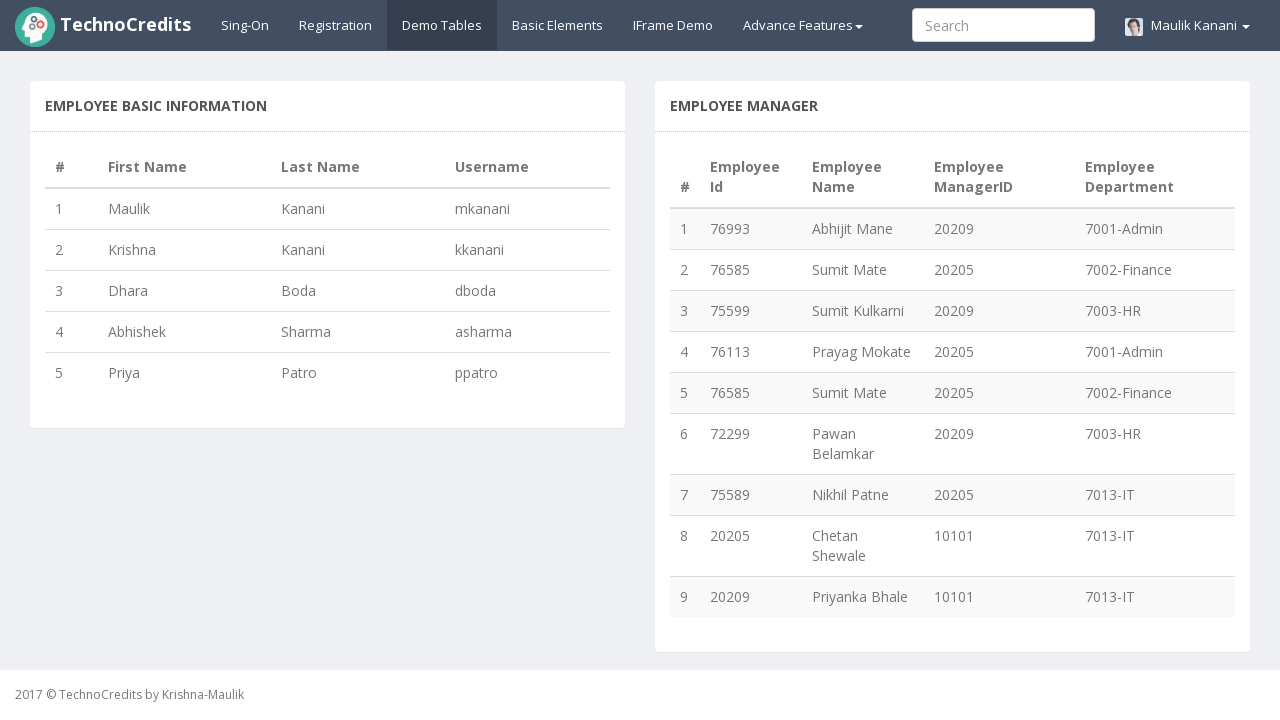

Verified lastname cell (column 3) in row 2 is visible
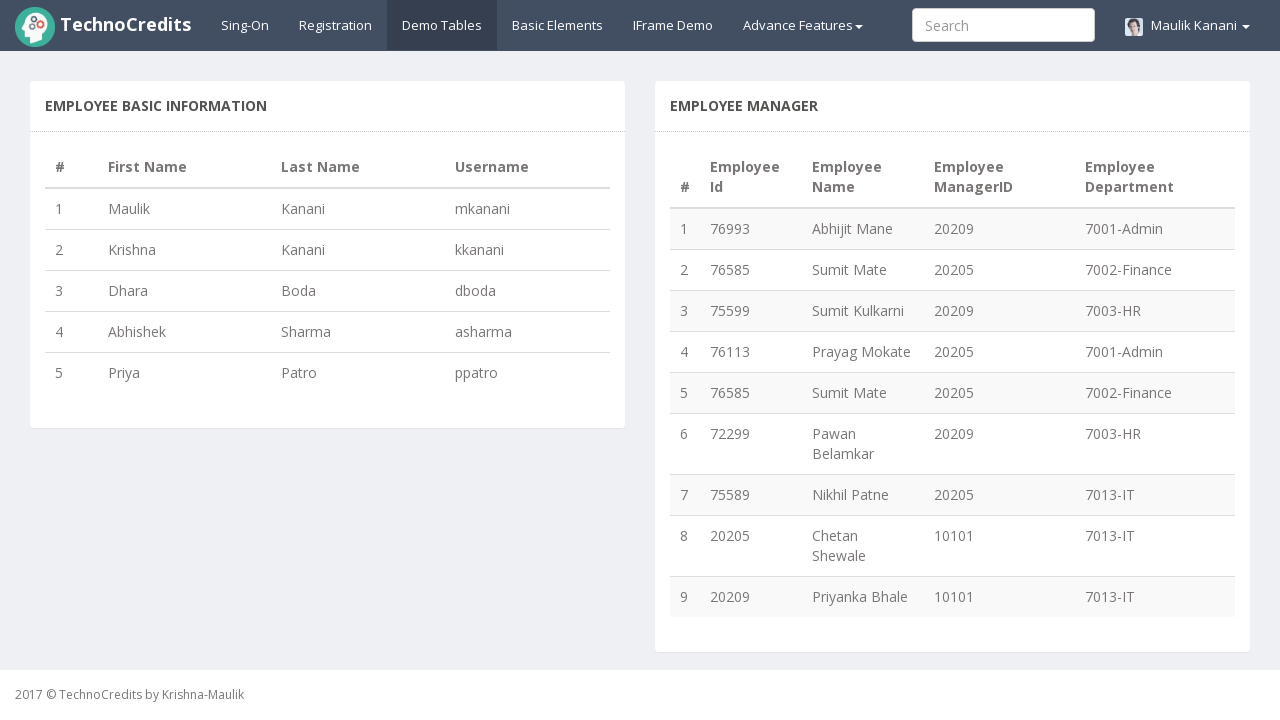

Verified lastname cell (column 3) in row 3 is visible
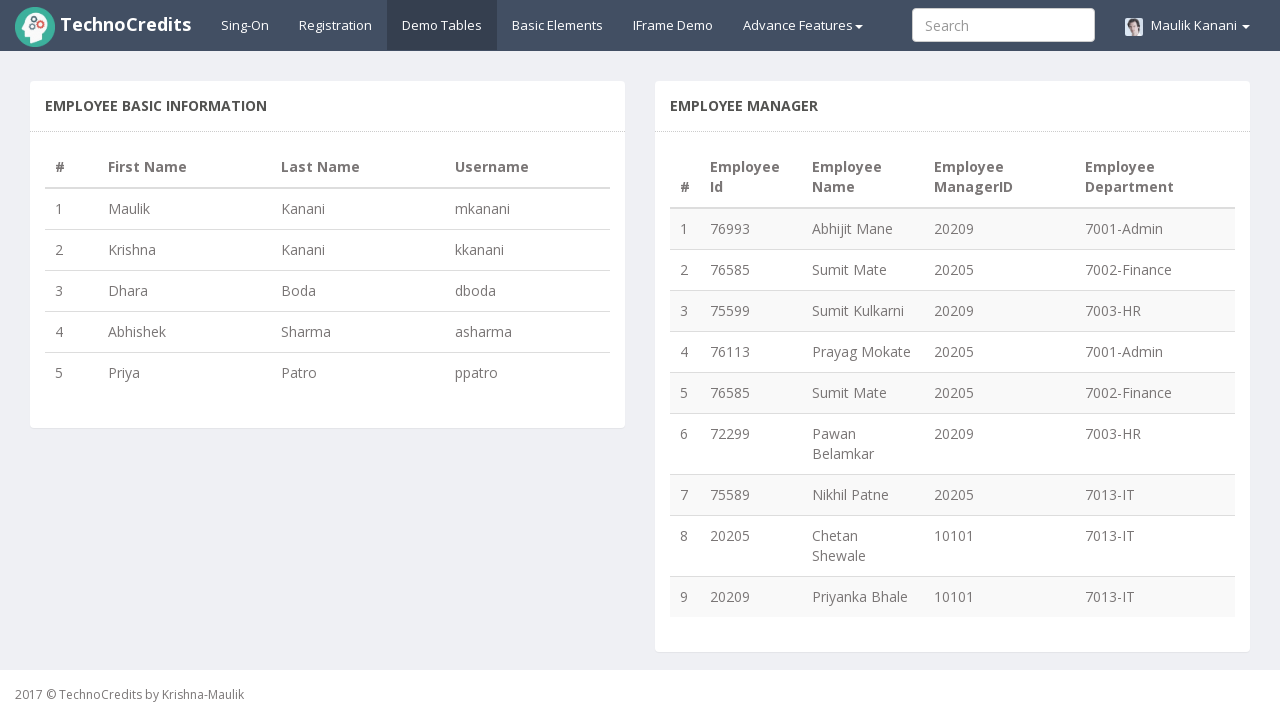

Verified lastname cell (column 3) in row 4 is visible
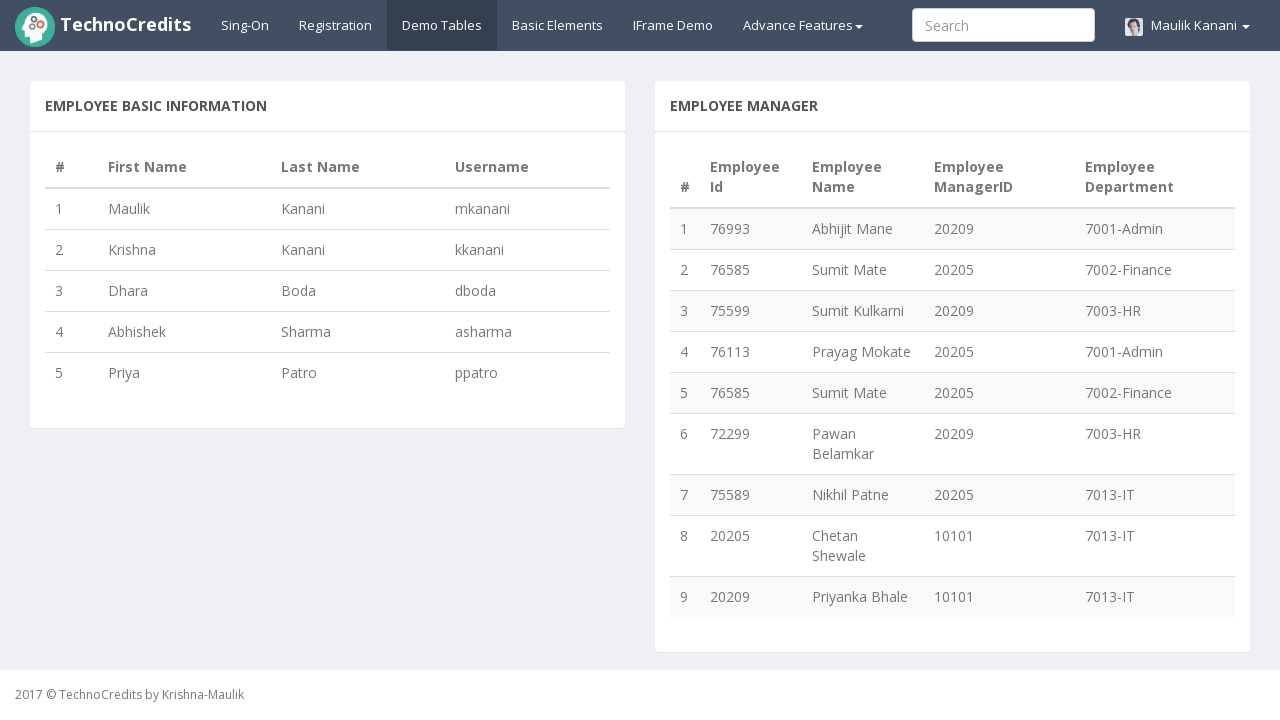

Verified lastname cell (column 3) in row 5 is visible
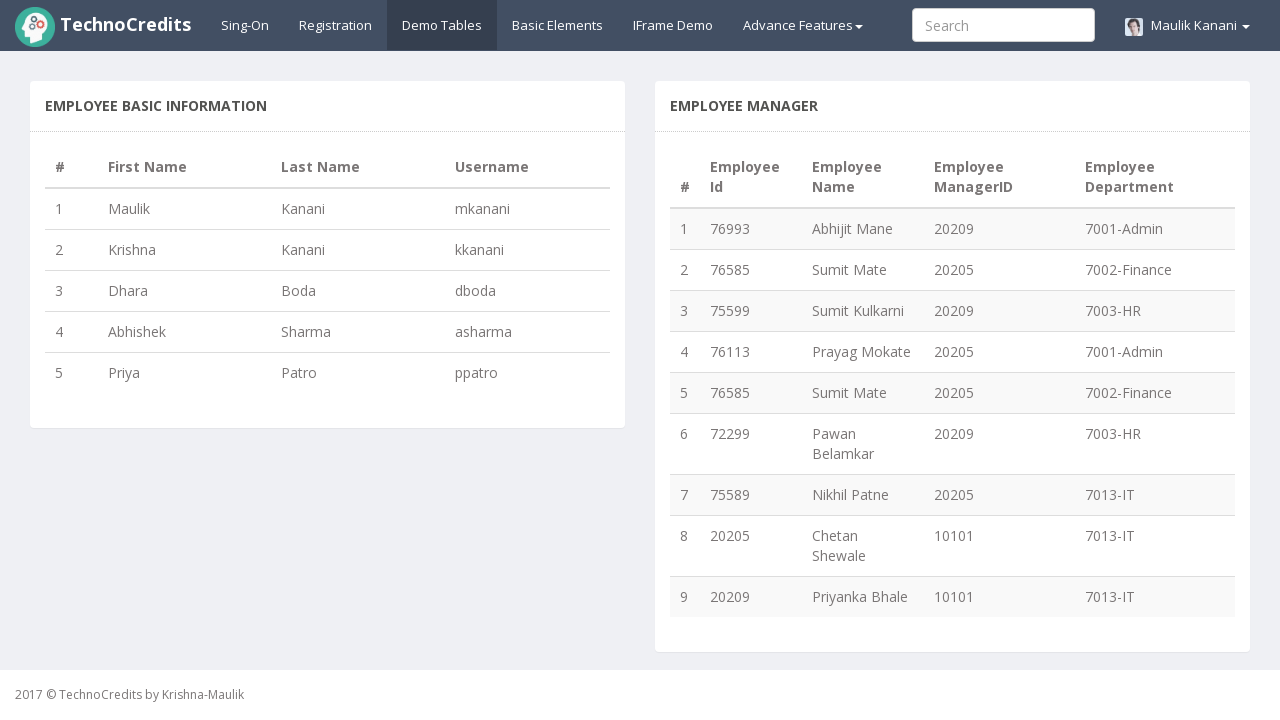

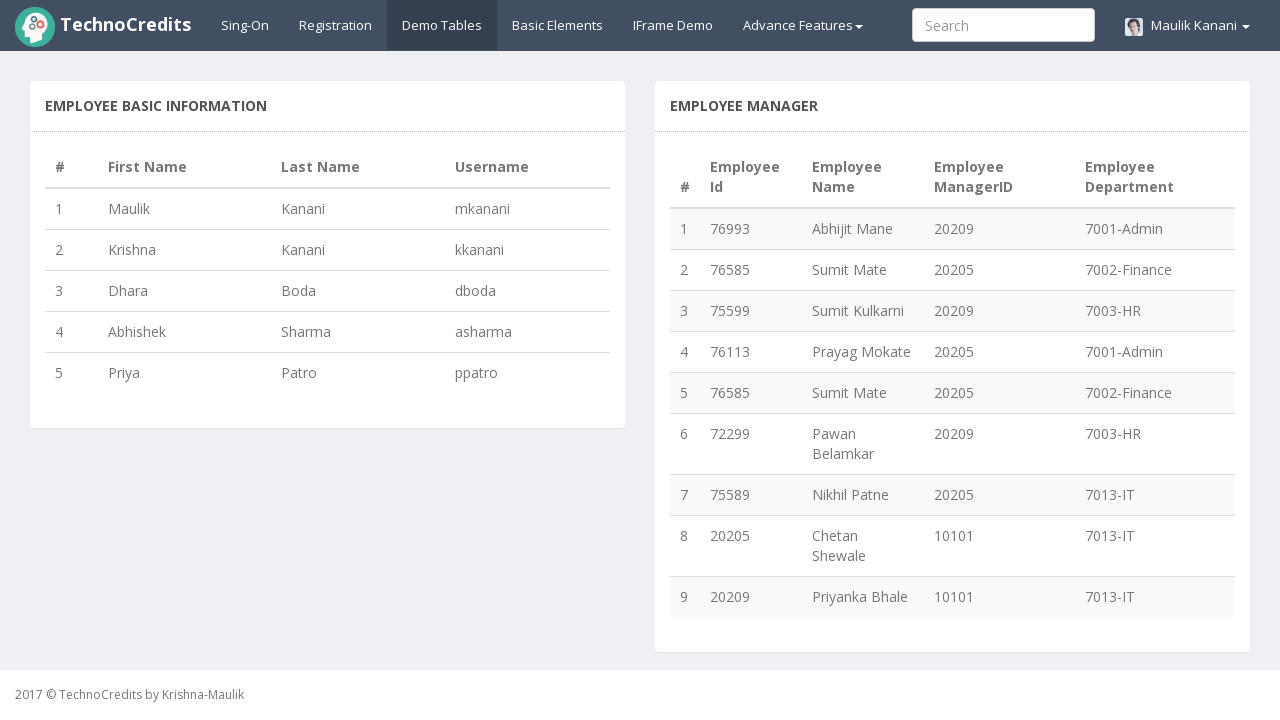